Tests JavaScript prompt dialog handling by entering text and accepting the prompt

Starting URL: http://sahitest.com/demo/promptTest.htm

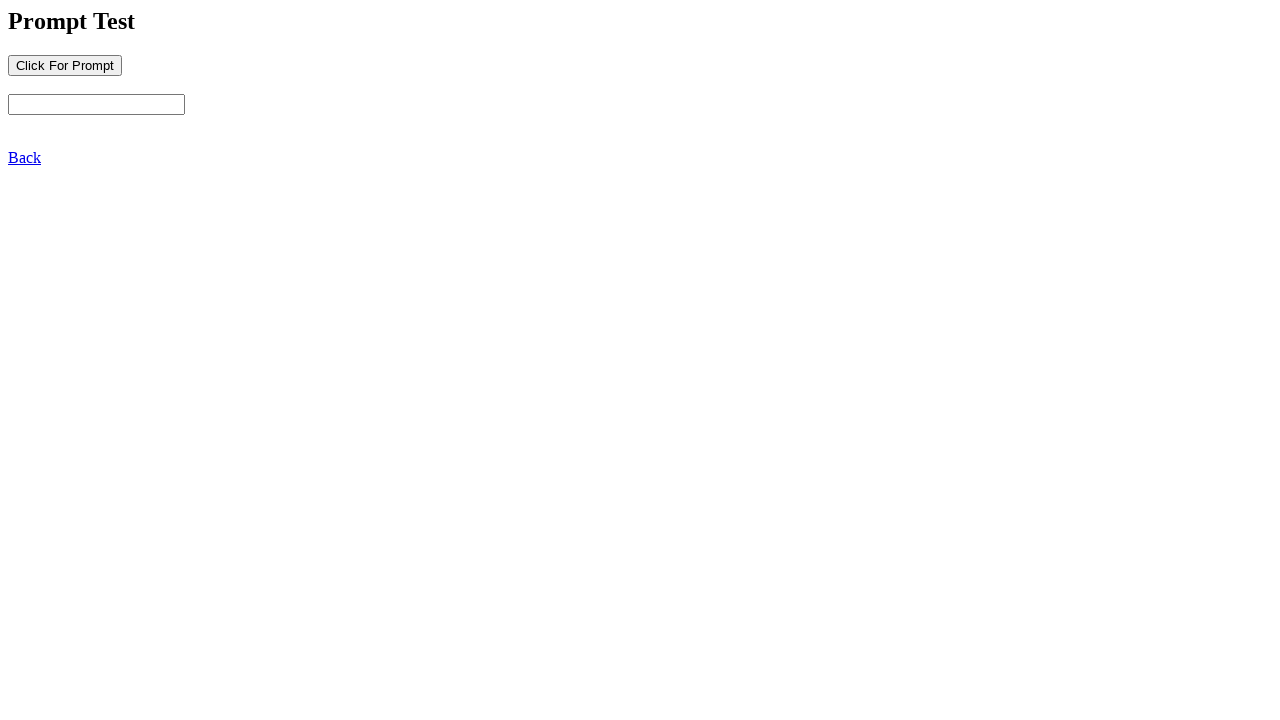

Set up dialog handler to accept prompt with 'test input value 12345'
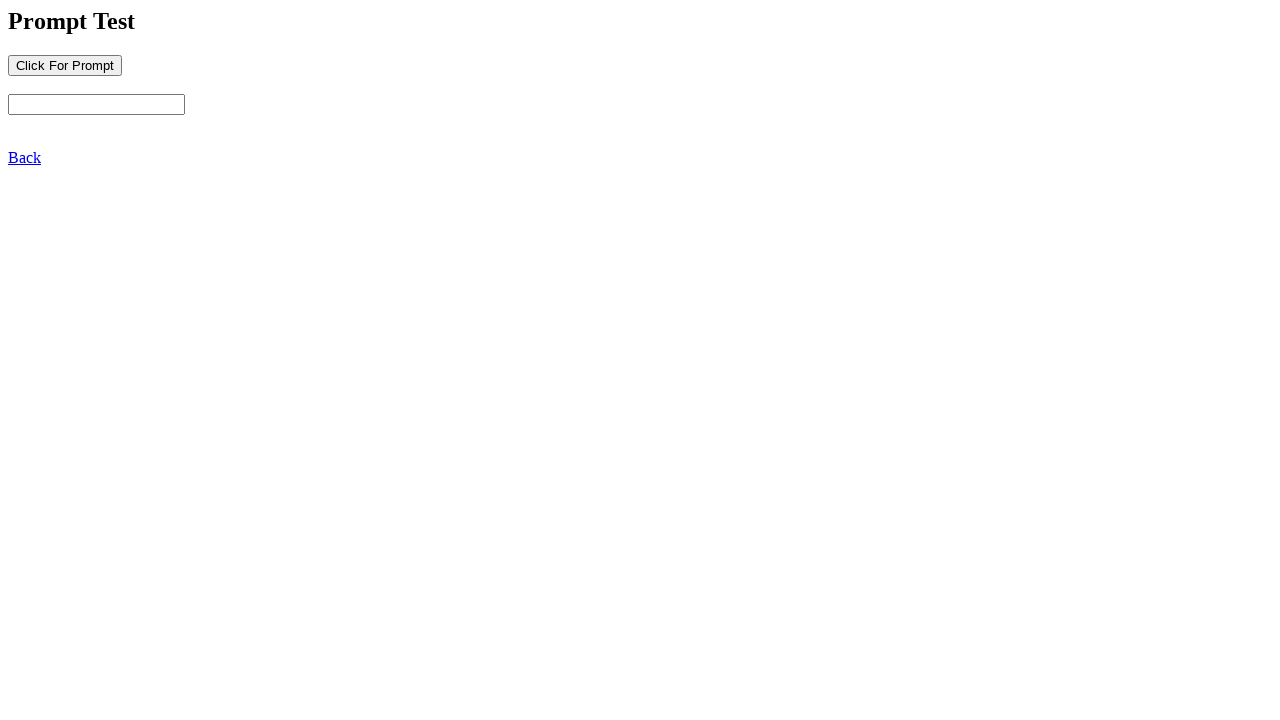

Clicked button to trigger JavaScript prompt dialog at (65, 65) on input[name='b1']
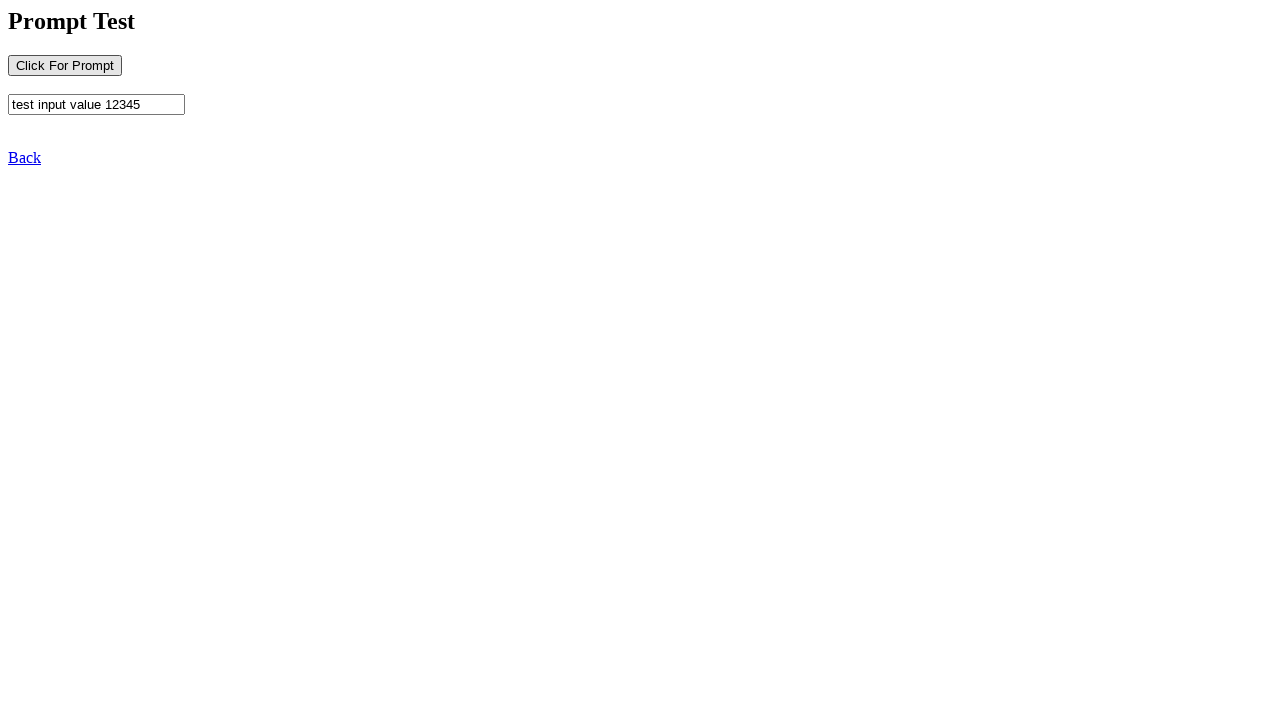

Waited for dialog to be handled
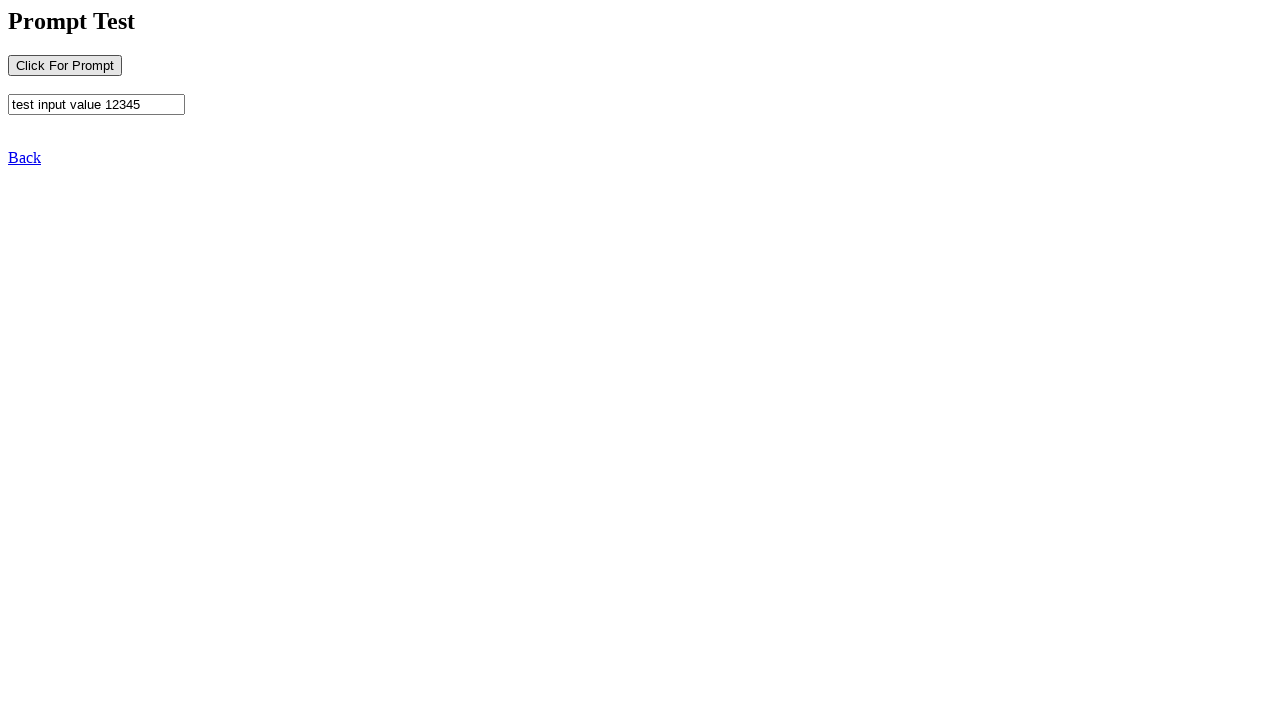

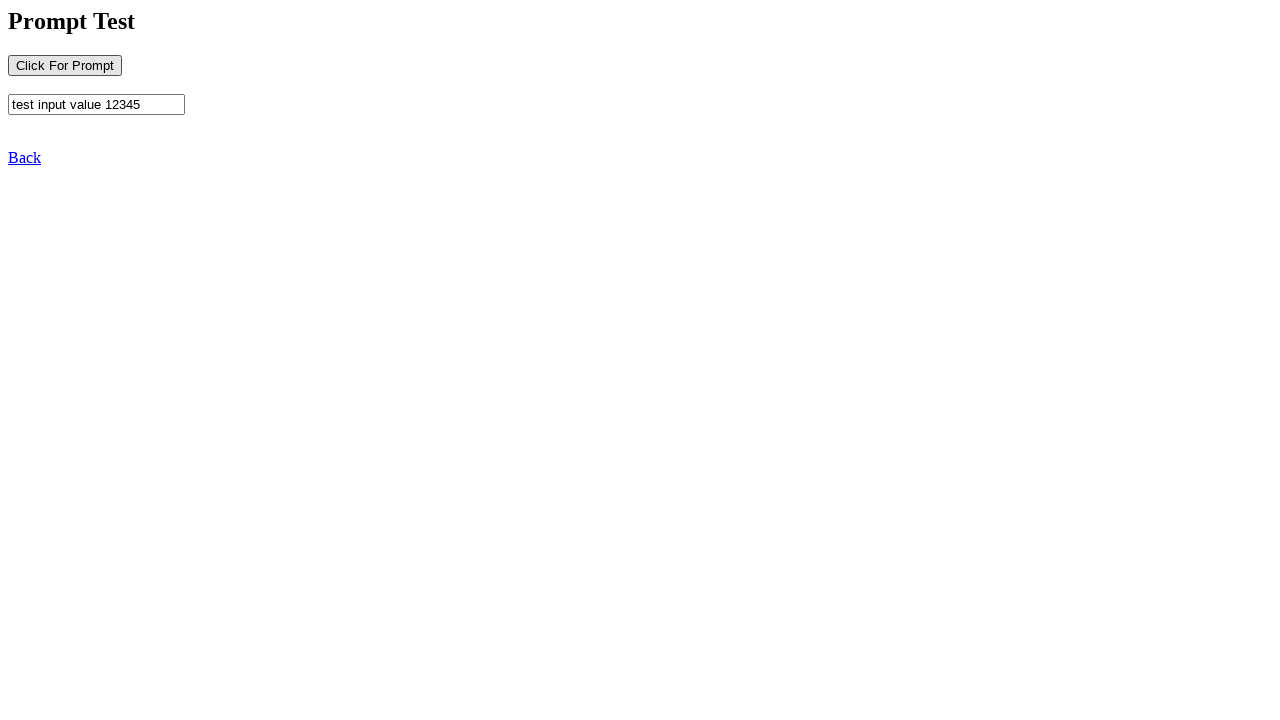